Tests drag-and-drop functionality by dragging element from box A to box B

Starting URL: https://the-internet.herokuapp.com/drag_and_drop

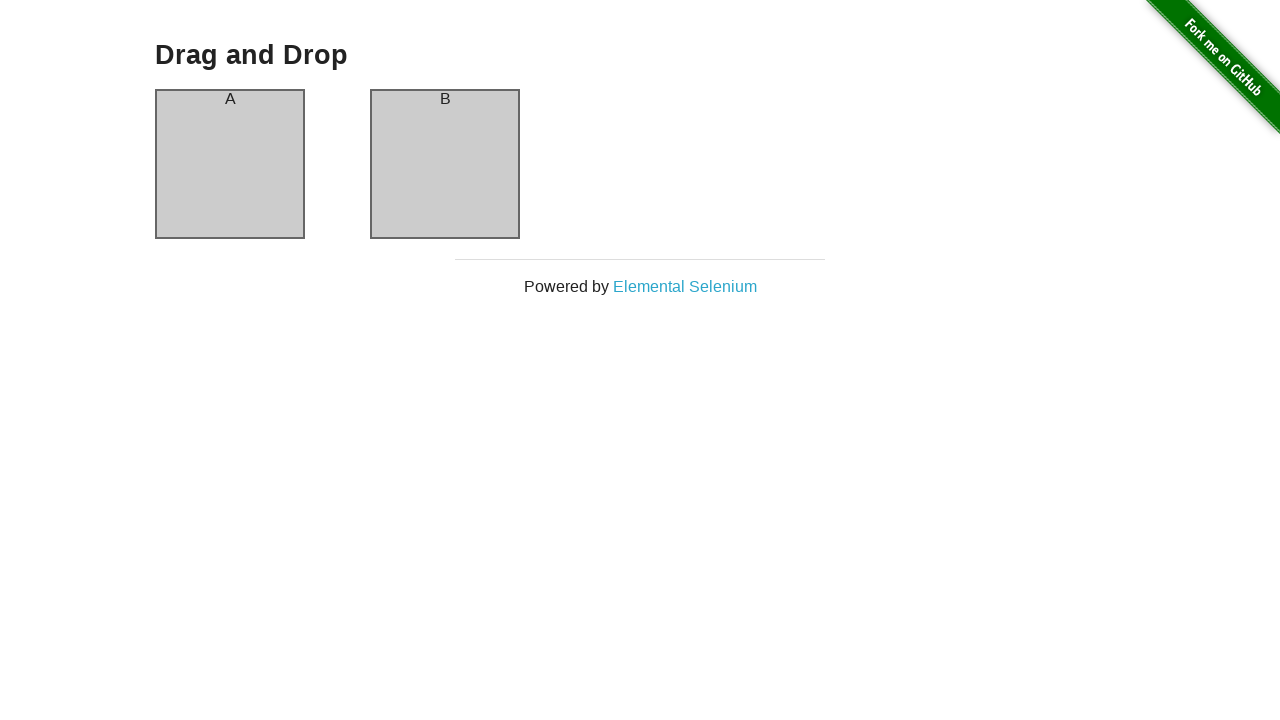

Located source element in box A
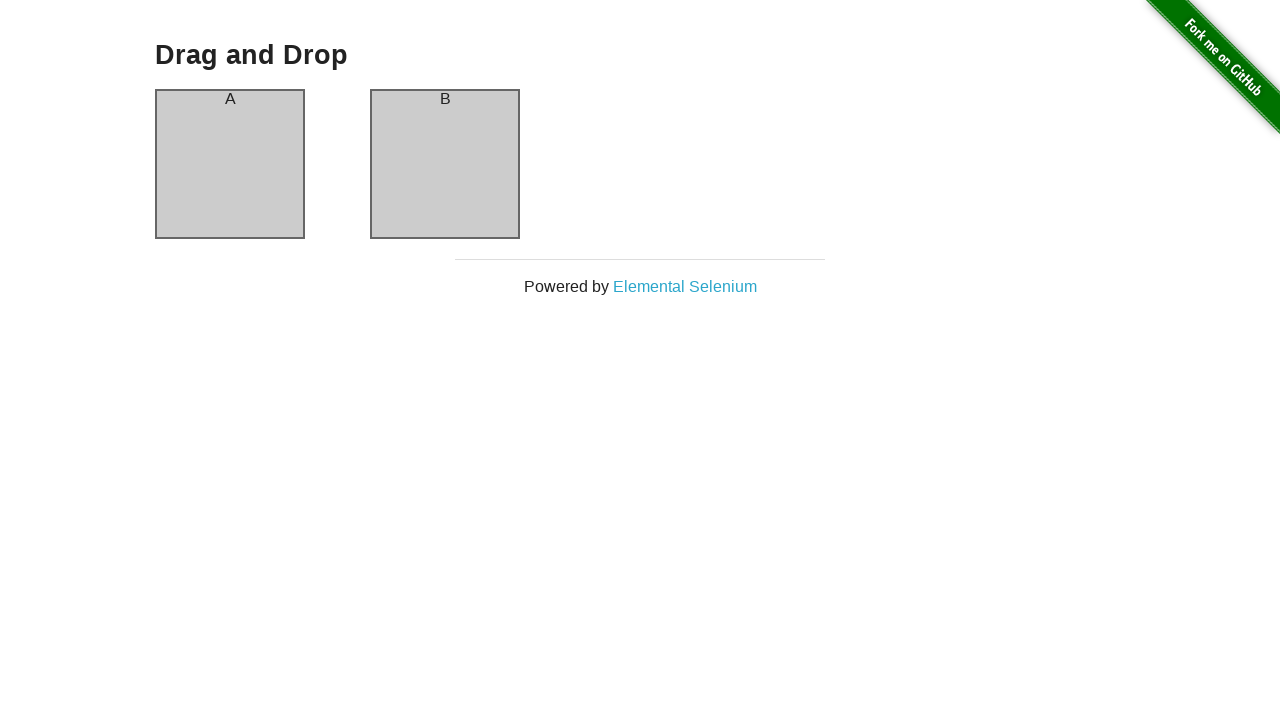

Located target element in box B
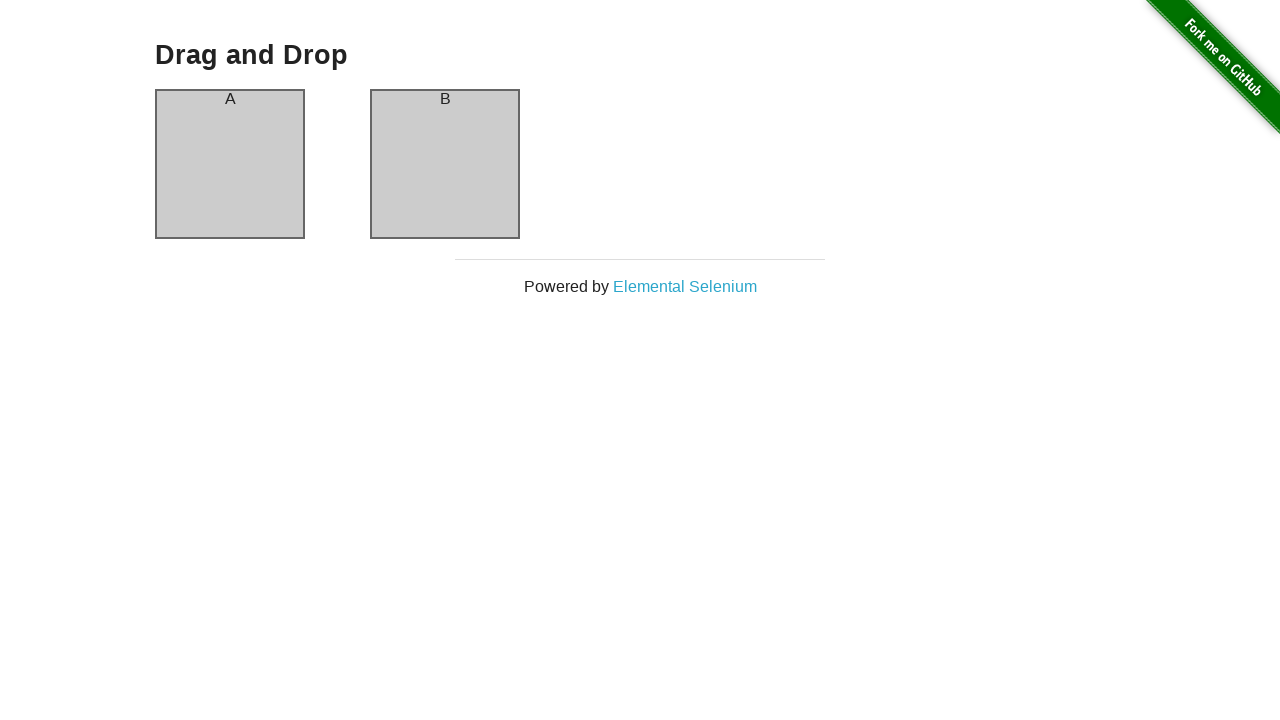

Dragged element from box A to box B at (445, 164)
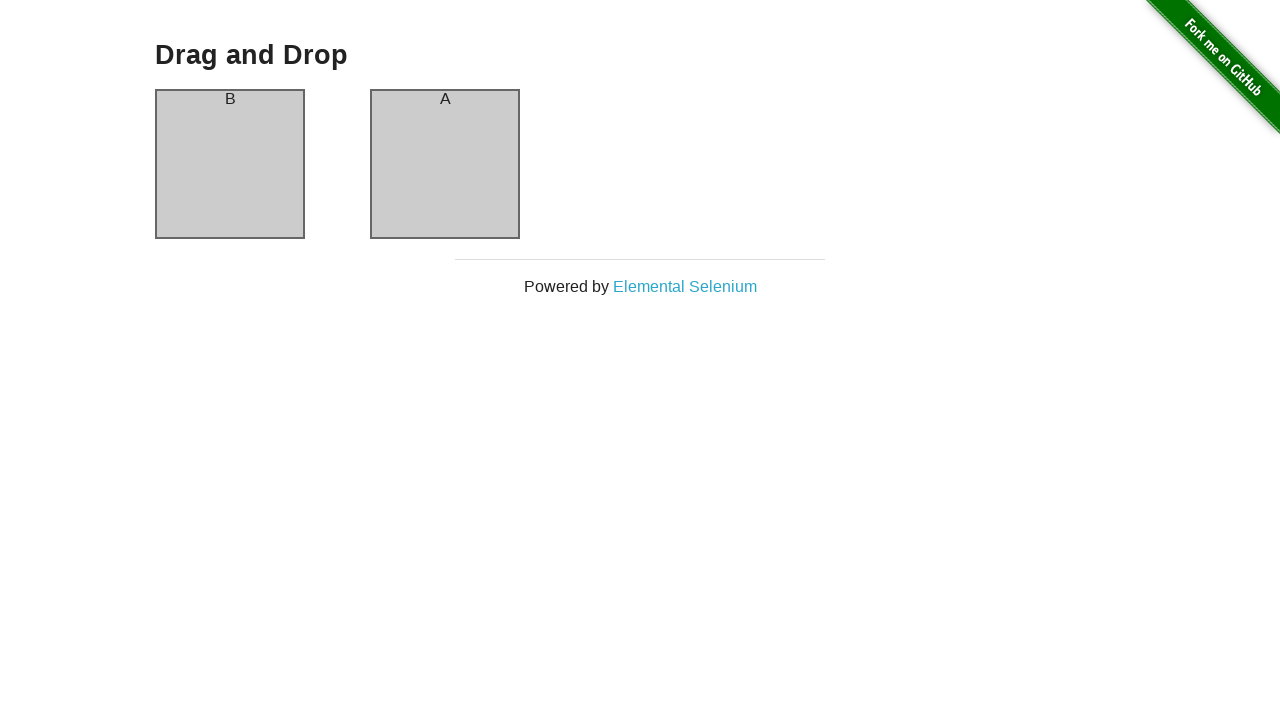

Waited for UI update after drag-and-drop
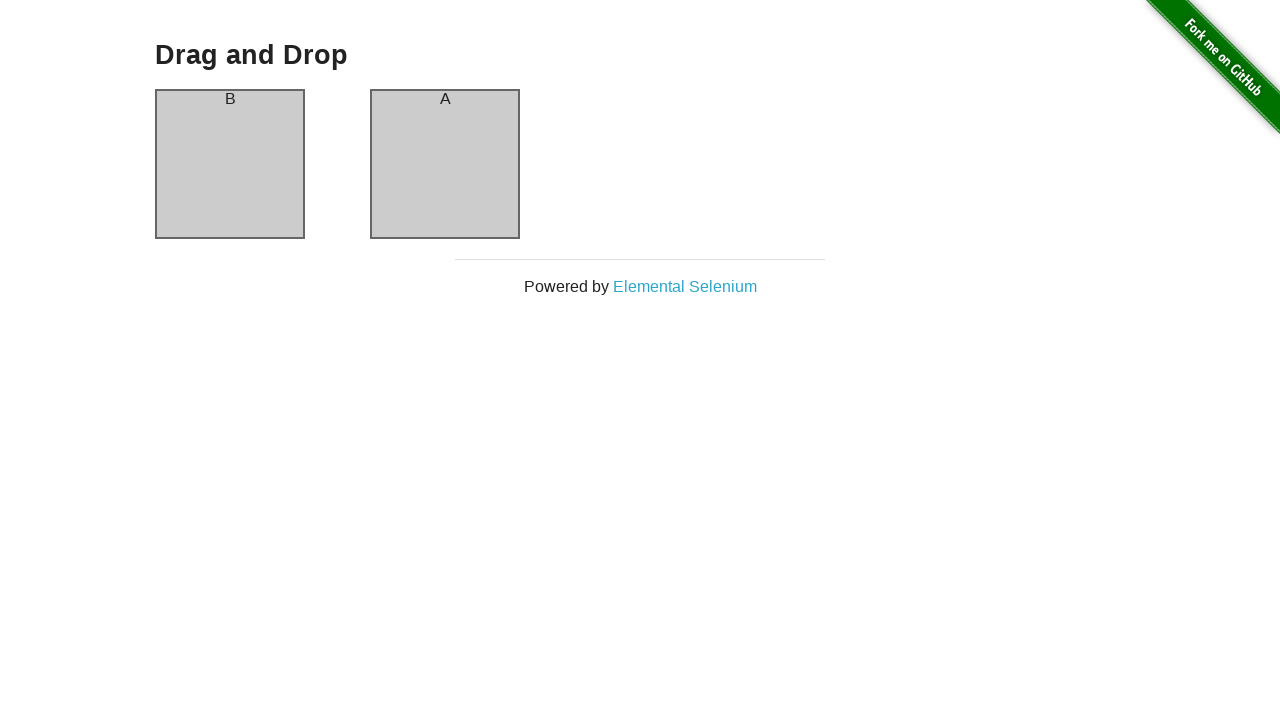

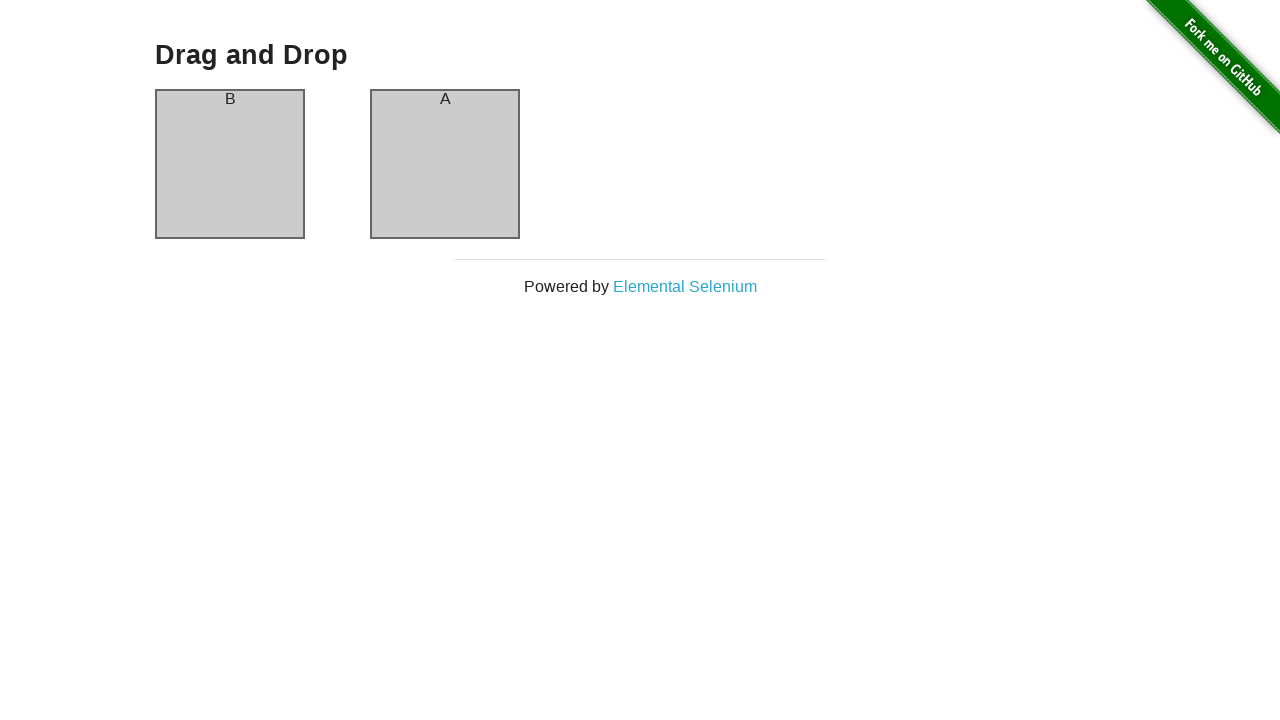